Tests registration form validation when confirm password doesn't match the original password

Starting URL: https://alada.vn/tai-khoan/dang-ky.html

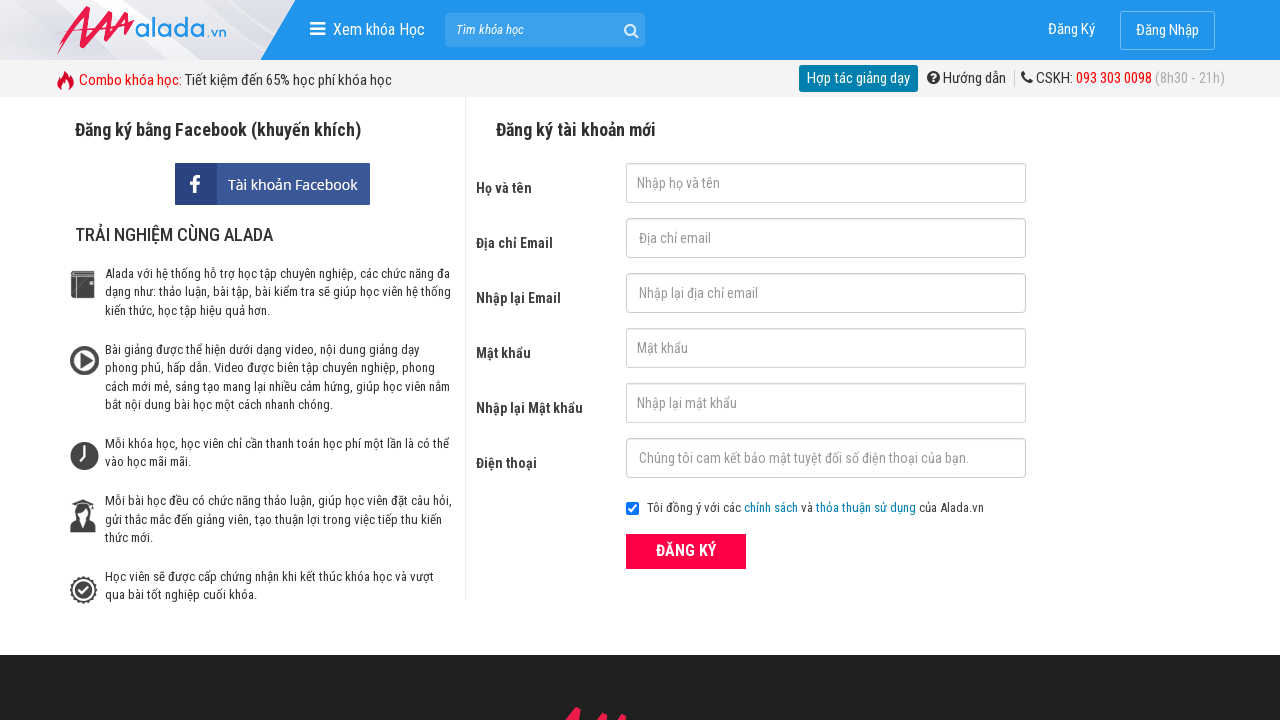

Filled first name field with 'Jon' on input#txtFirstname
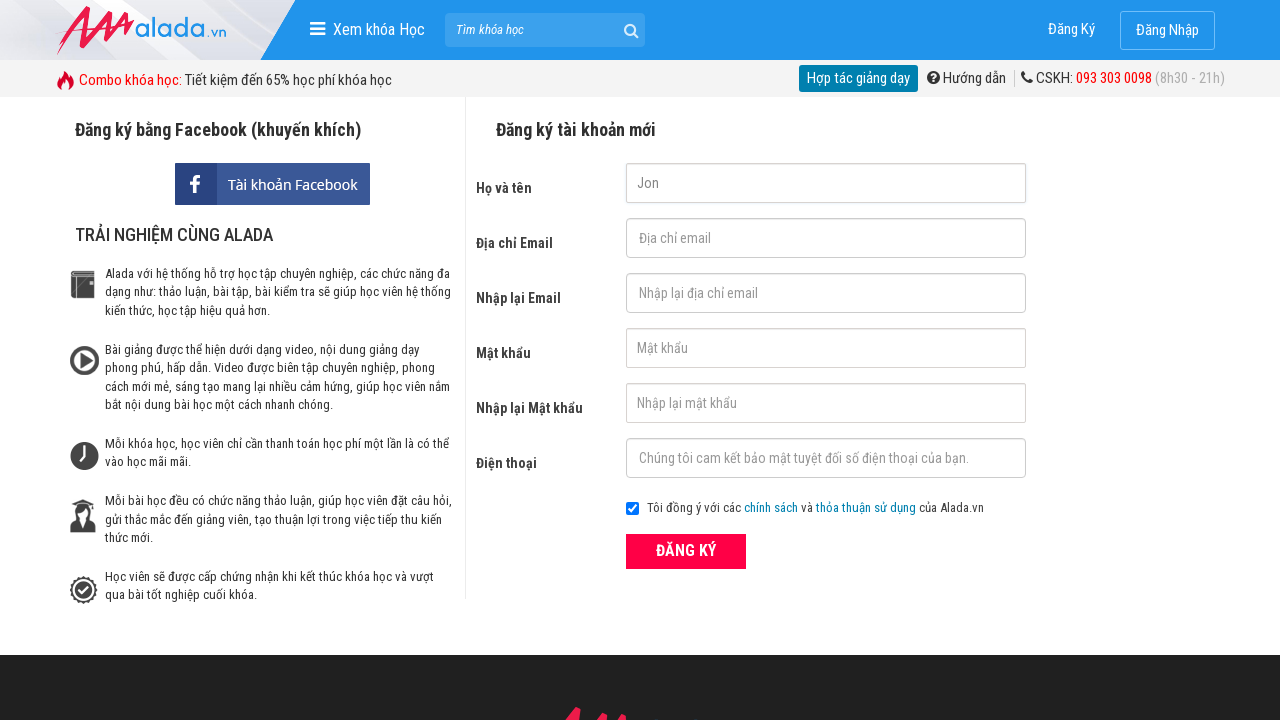

Filled email field with 'Jon@us' on input#txtEmail
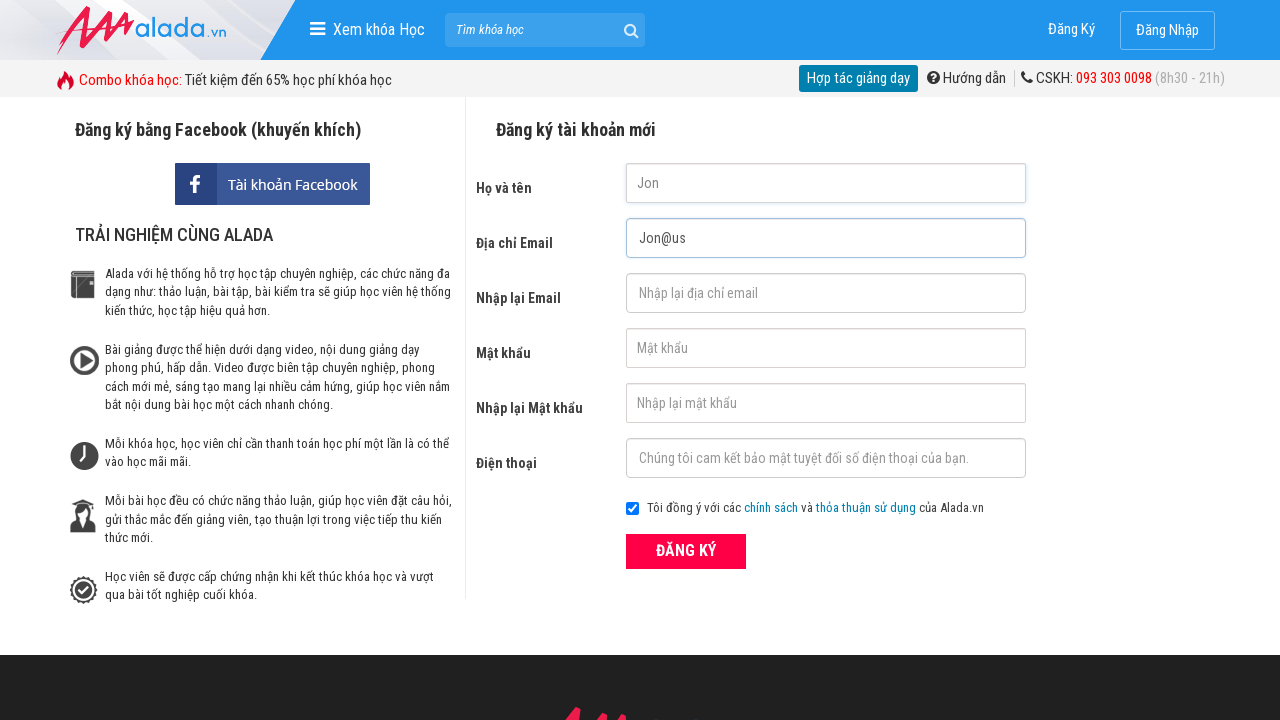

Filled confirm email field with 'Jon@us' on input#txtCEmail
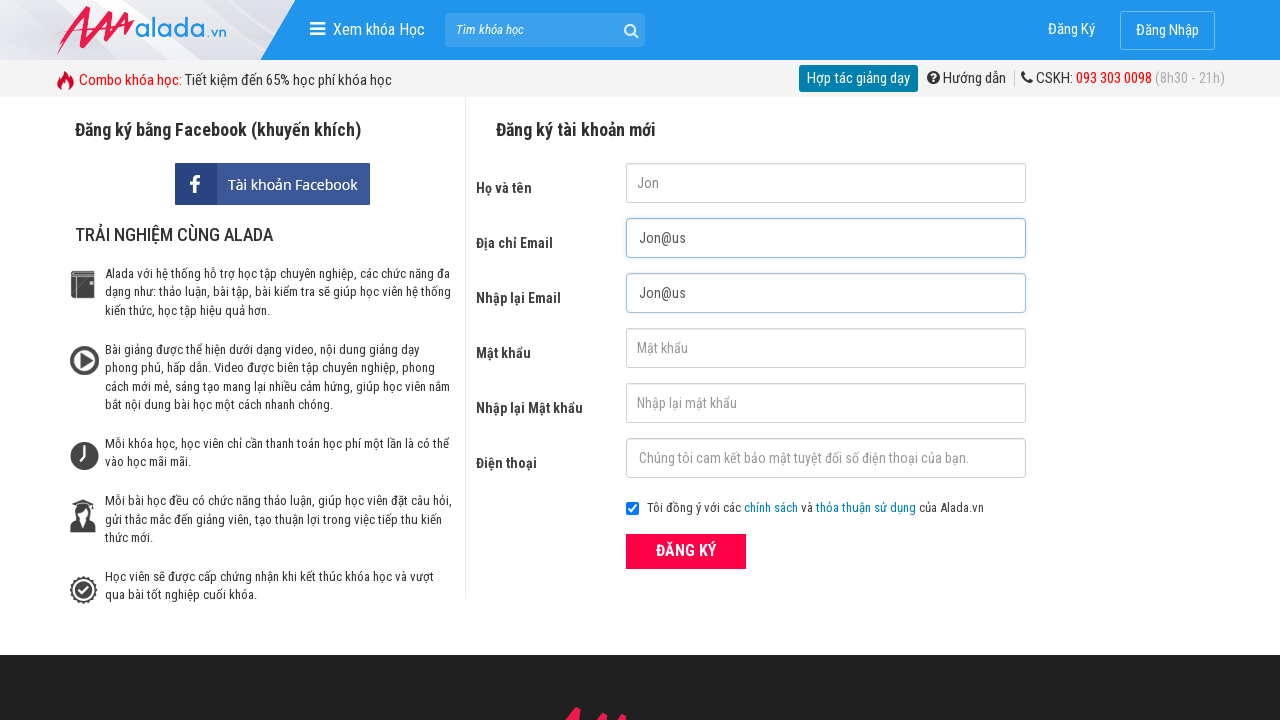

Filled password field with '12345' on input#txtPassword
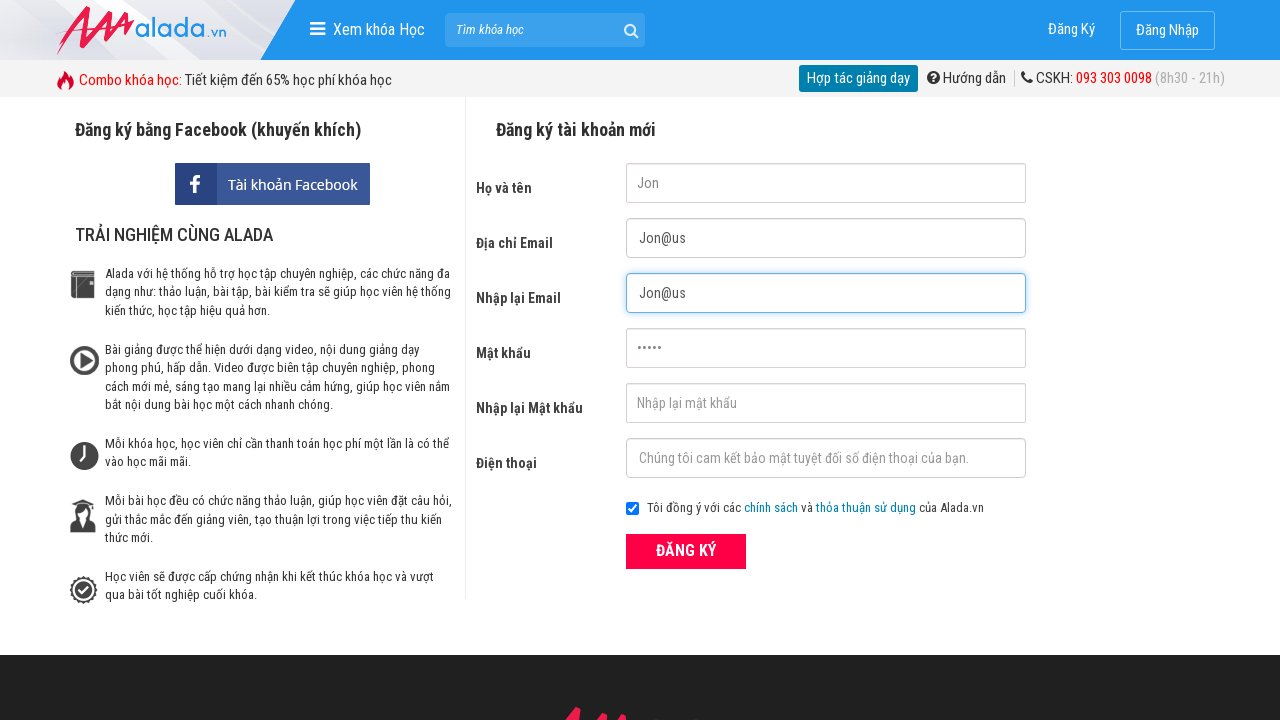

Filled confirm password field with '123456' (intentionally mismatched) on input#txtCPassword
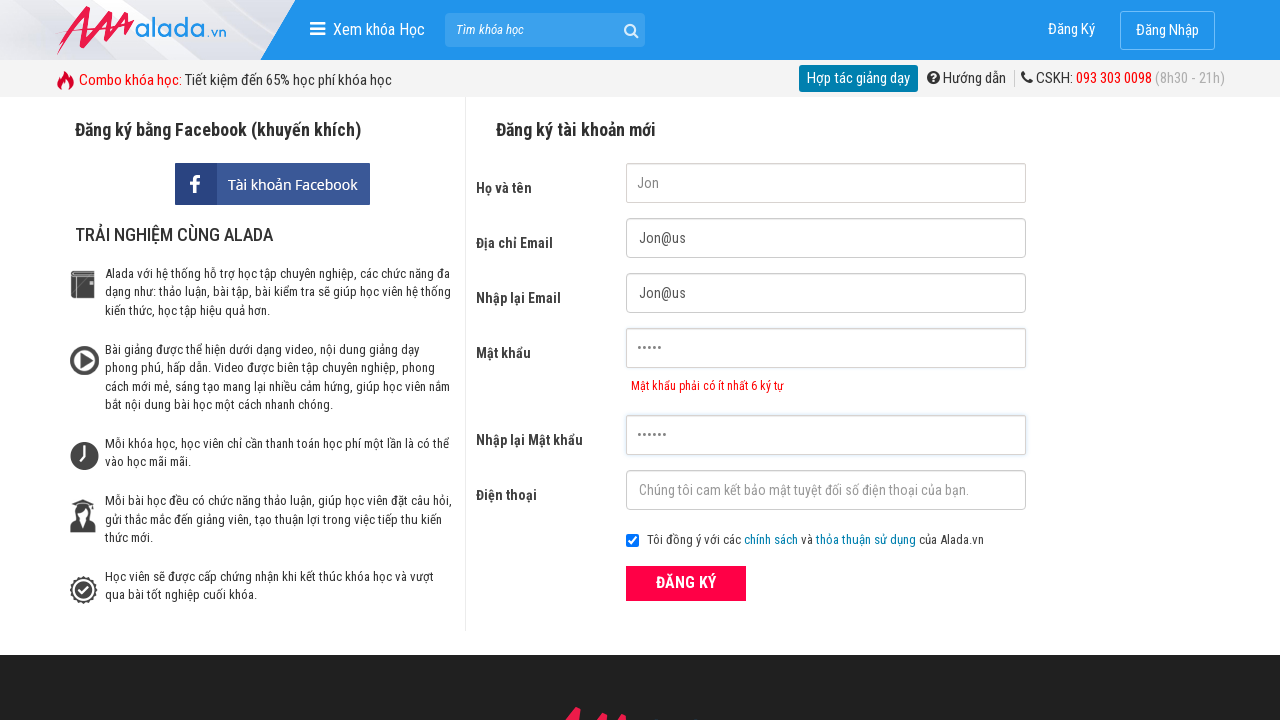

Filled phone field with '0987654321' on input#txtPhone
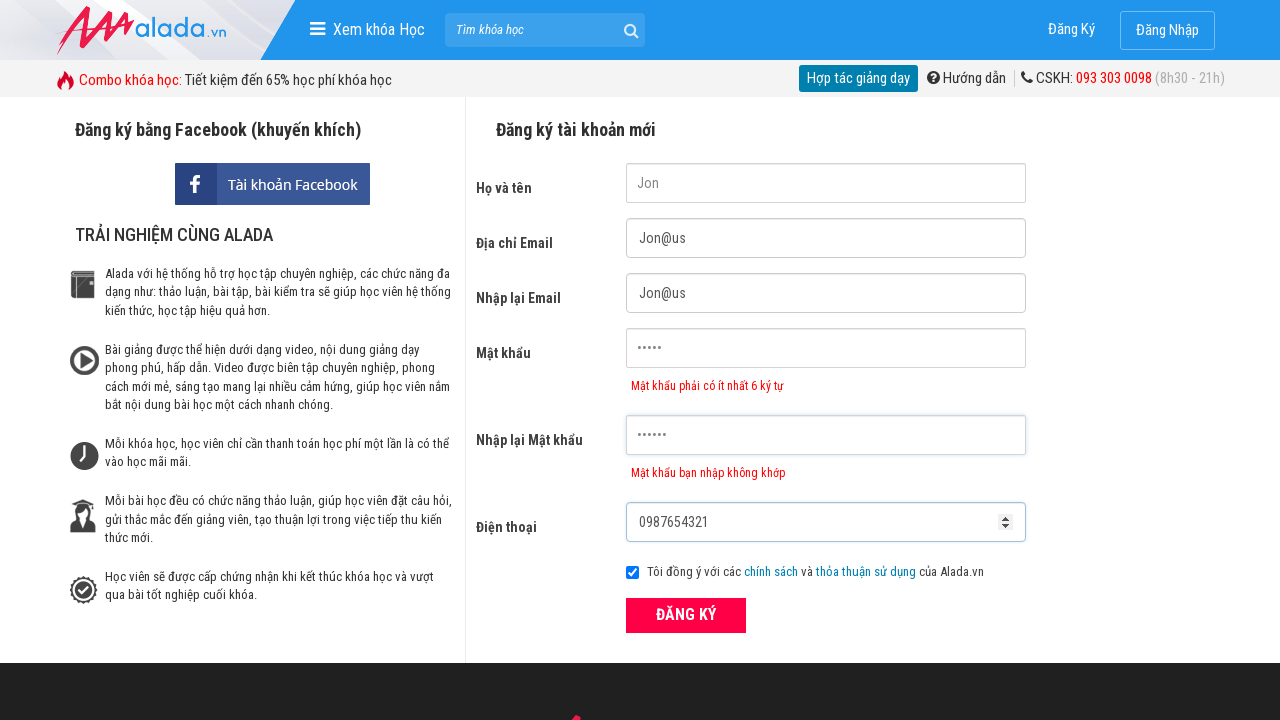

Clicked register button to submit form at (686, 615) on div.frmRegister button.btn_pink_sm
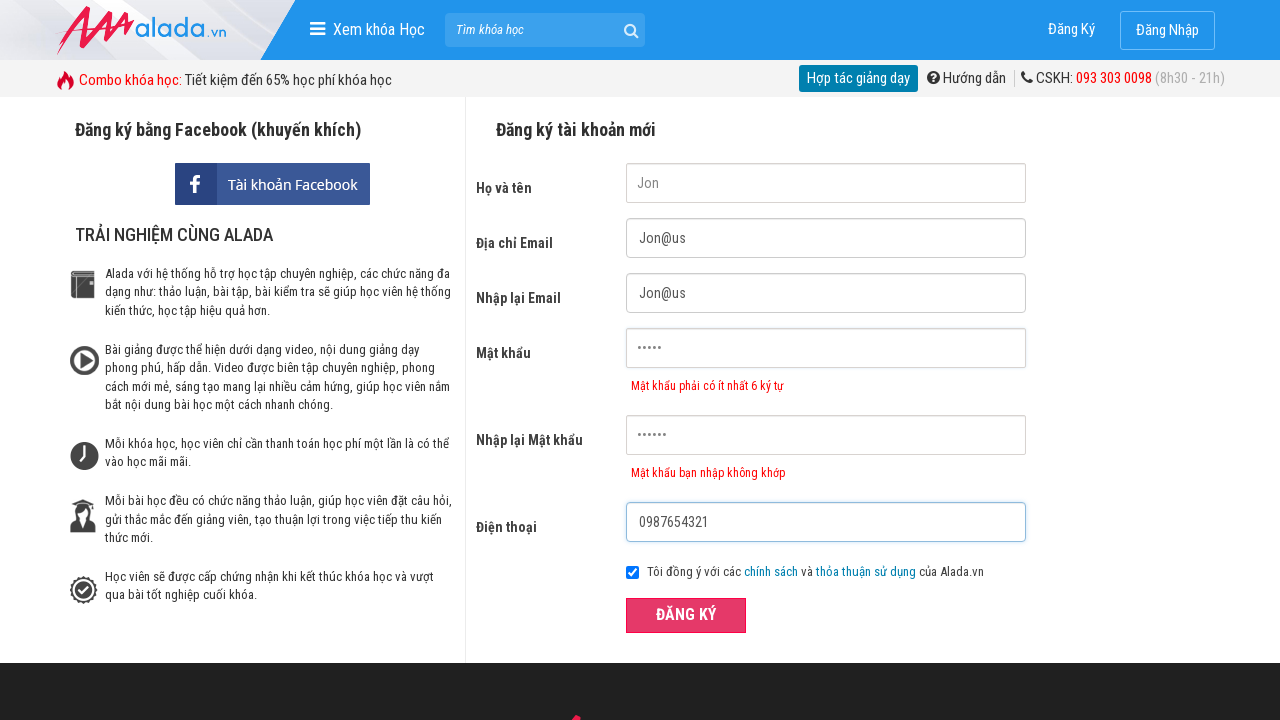

Confirm password error message appeared, validating mismatched password detection
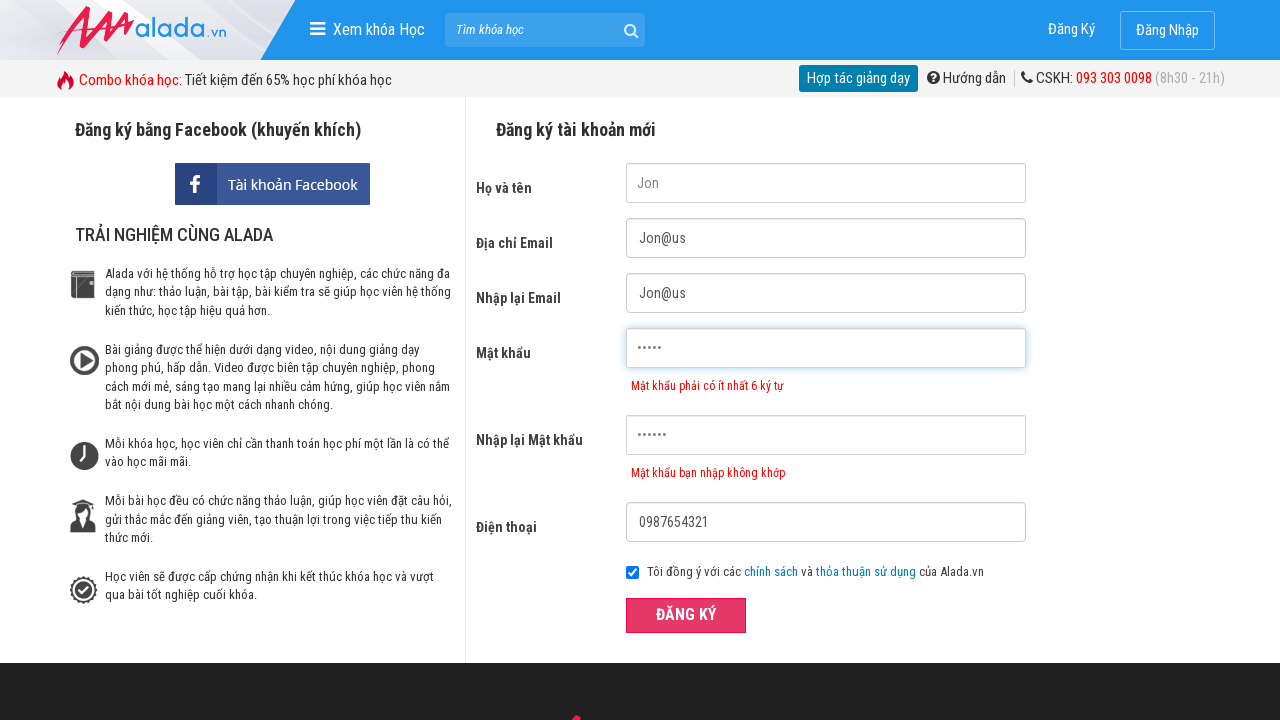

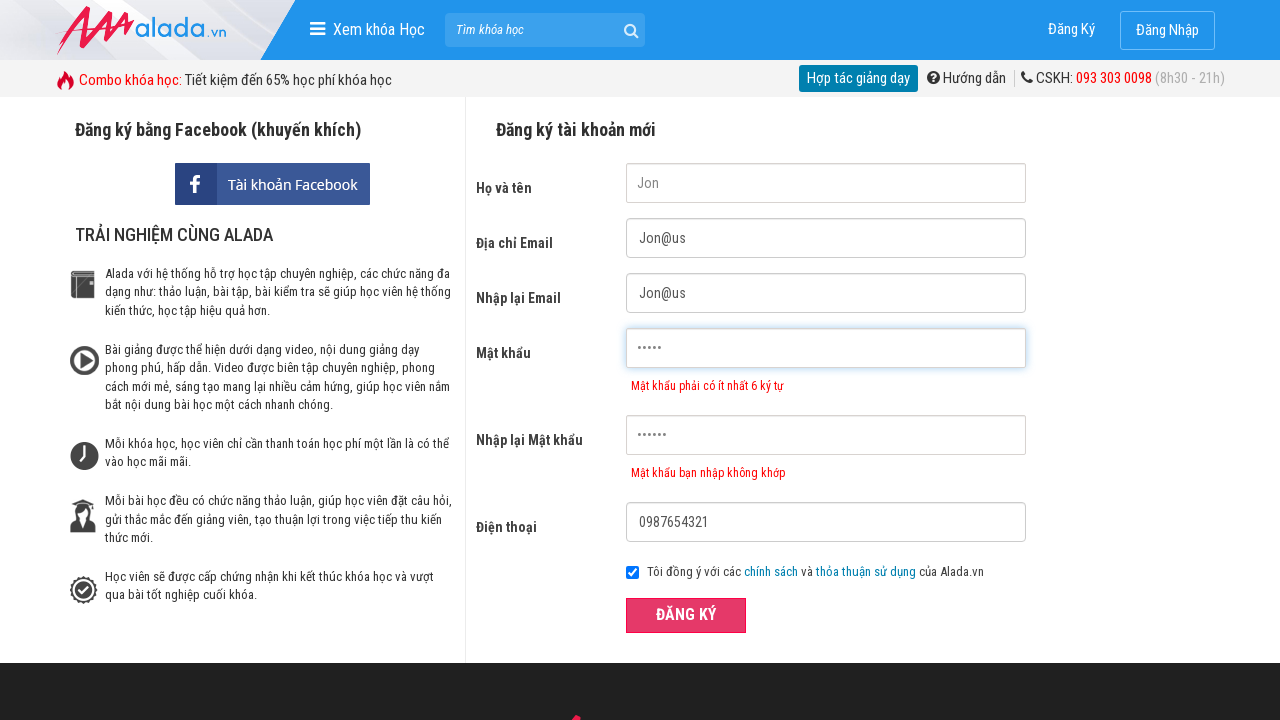